Navigates to an automation practice page and verifies that a web table with course names is displayed and accessible.

Starting URL: https://rahulshettyacademy.com/AutomationPractice/

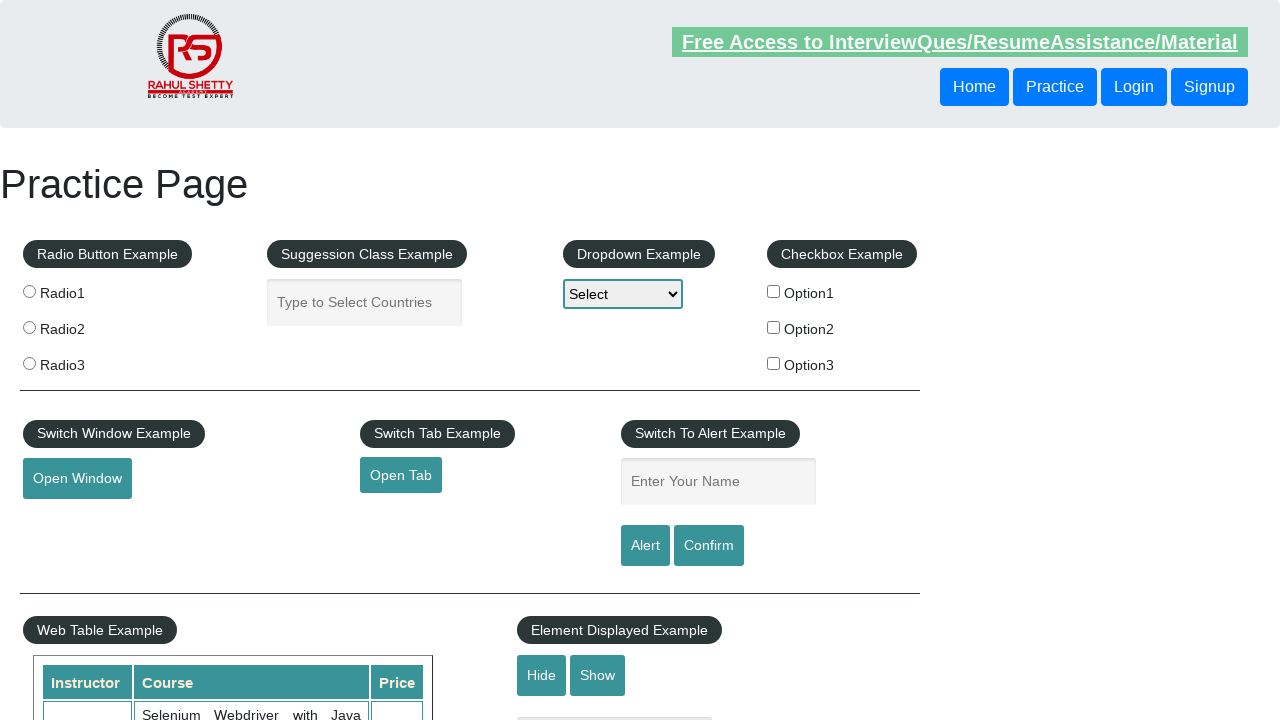

Navigated to automation practice page
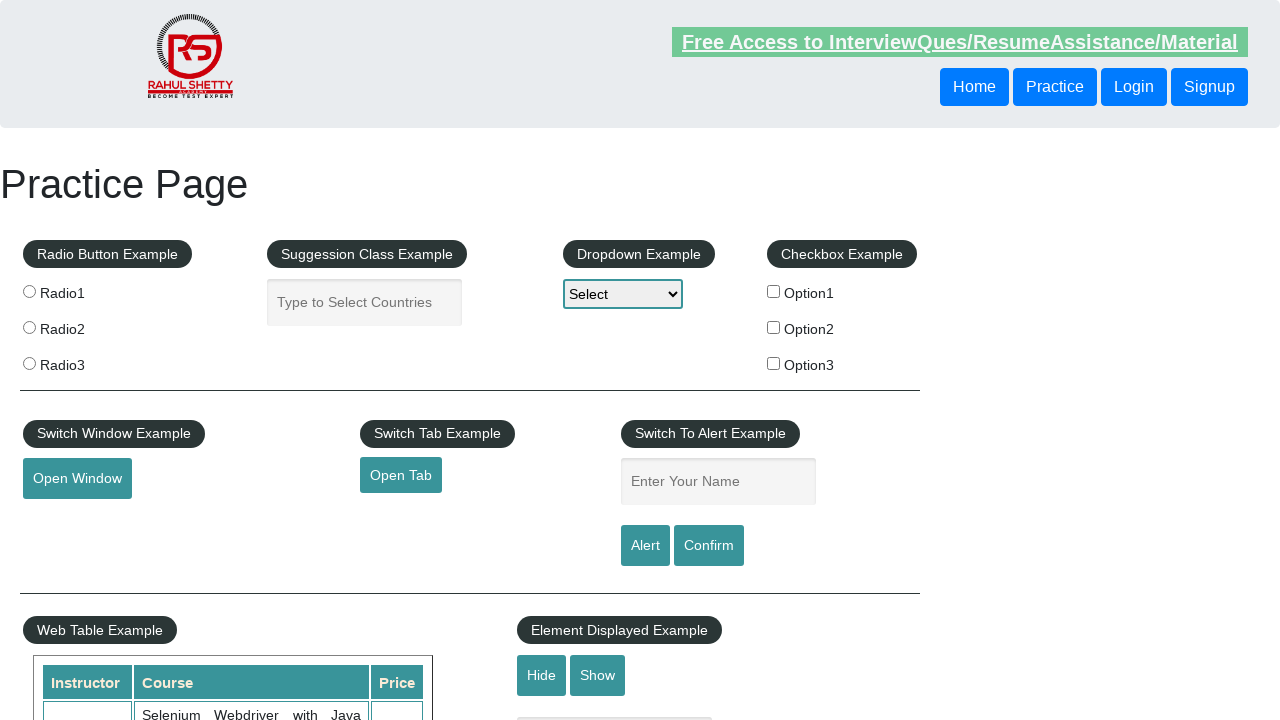

Courses table loaded successfully
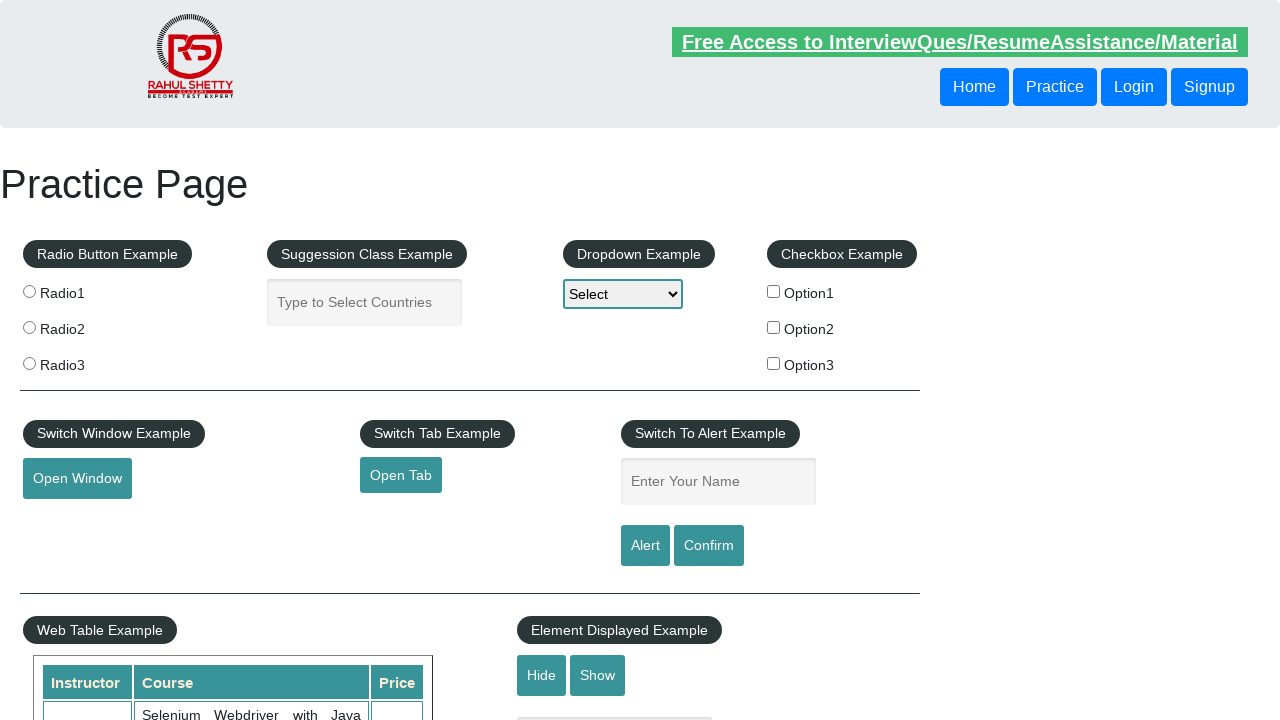

Verified course name cells (second column) are present in the table
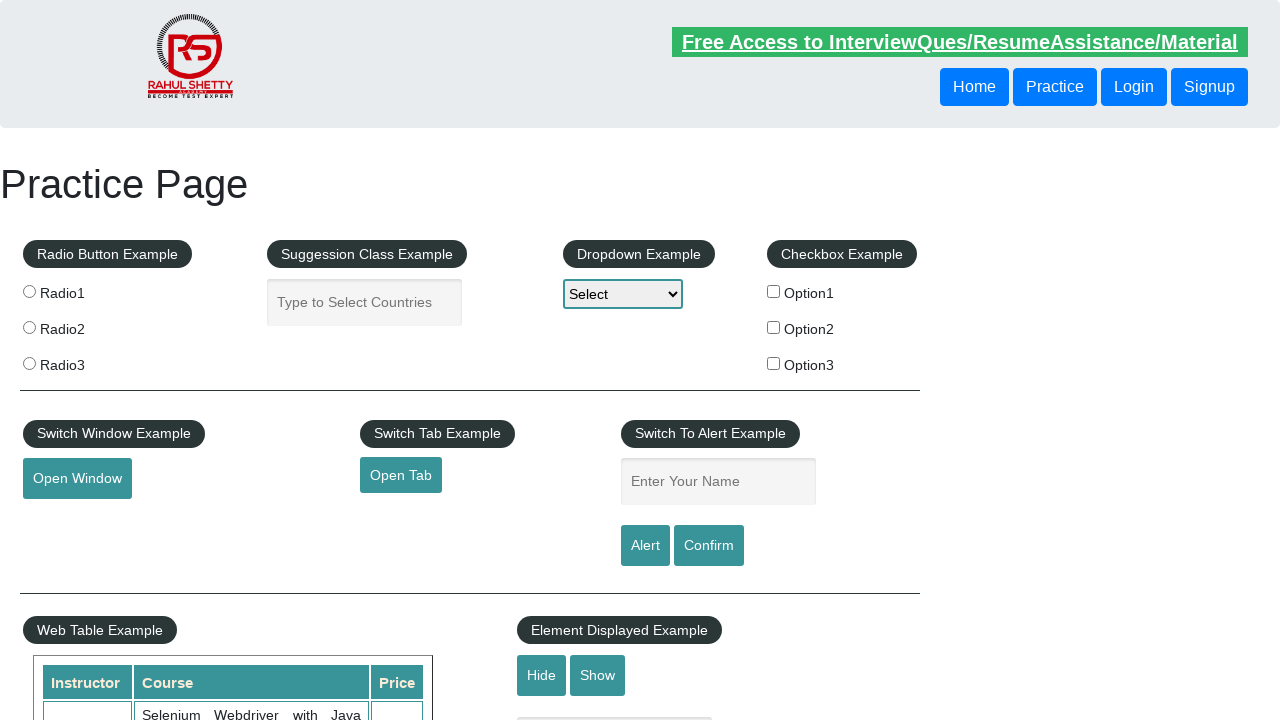

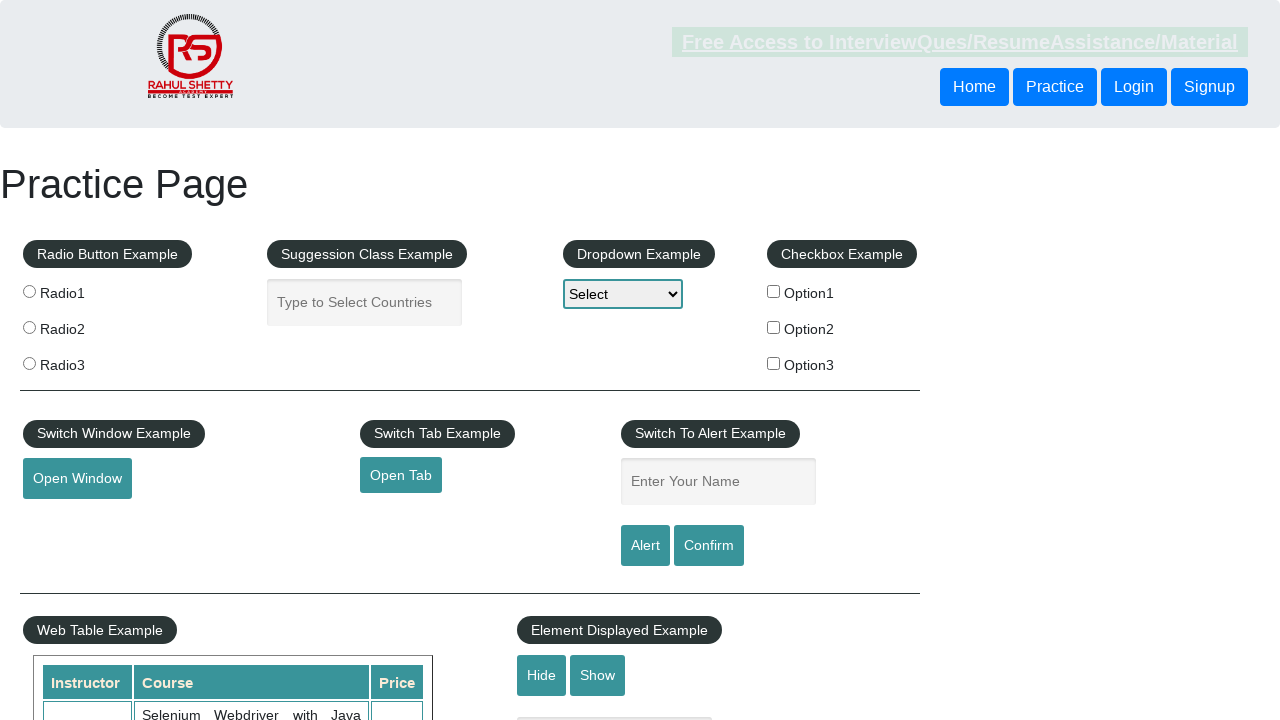